Navigates to a test automation practice page, scrolls down, and selects the last two checkboxes from a list of day checkboxes

Starting URL: https://testautomationpractice.blogspot.com/

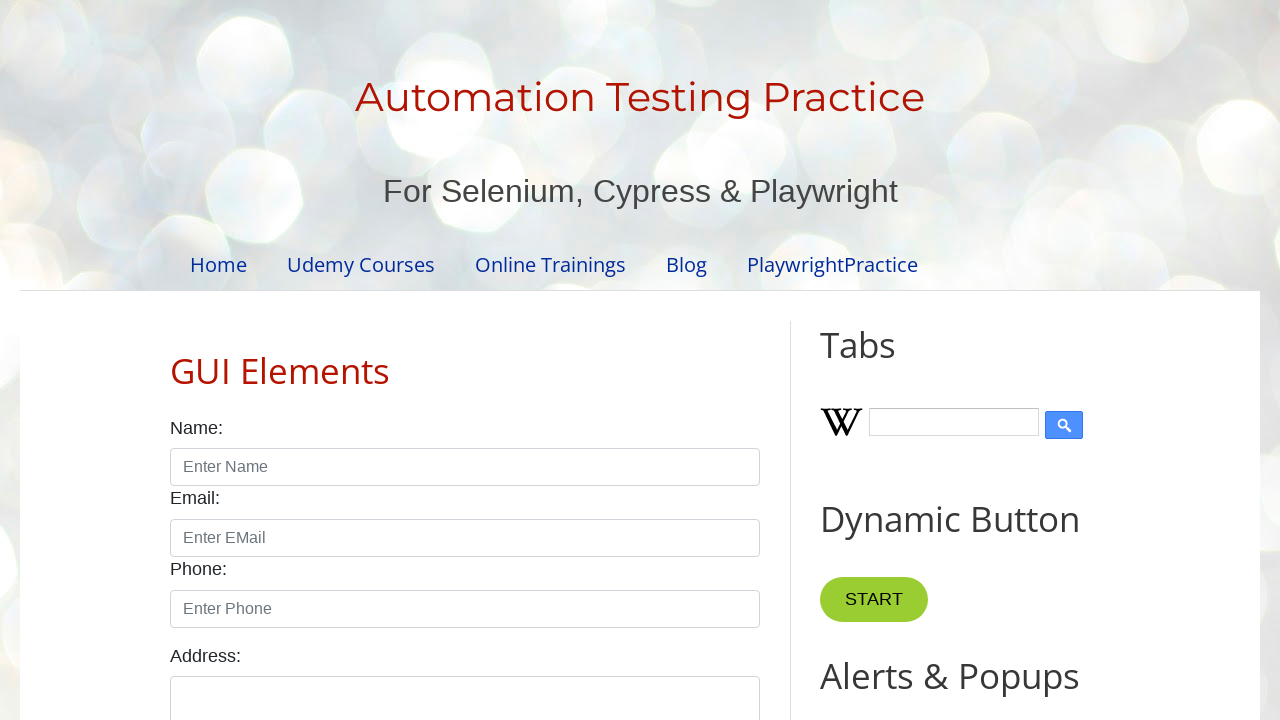

Navigated to test automation practice page
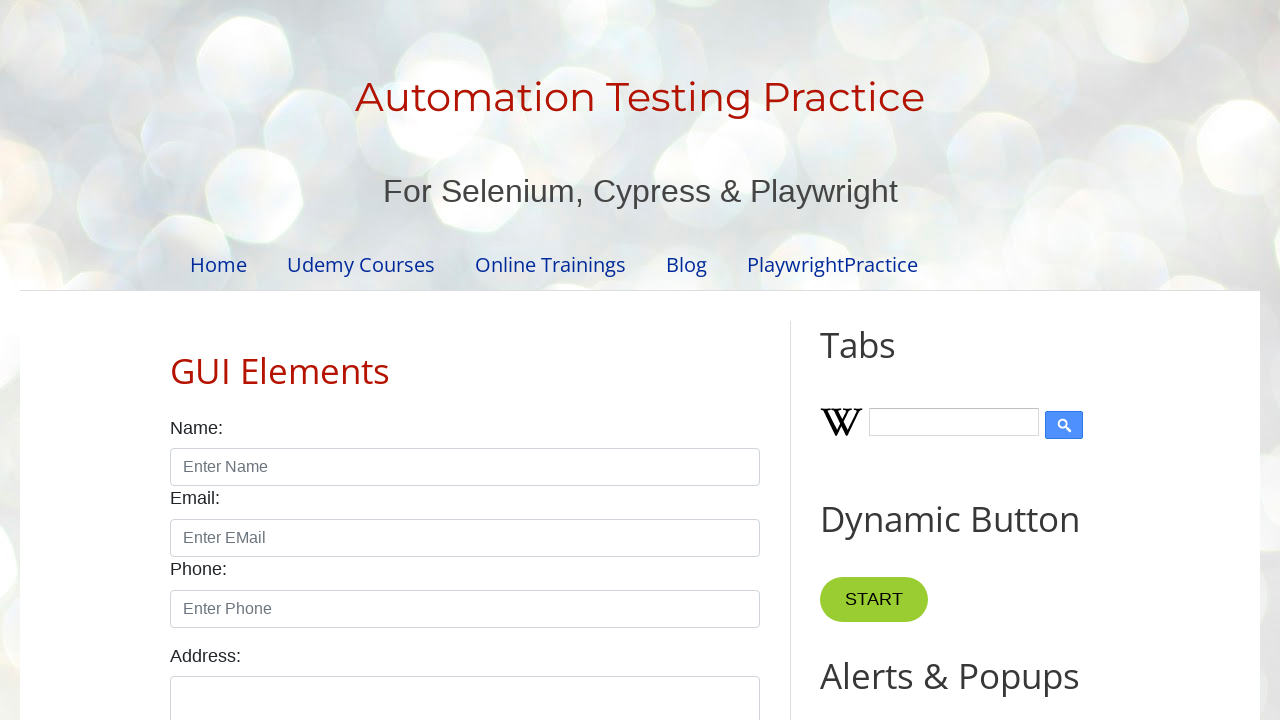

Scrolled down 300 pixels to reveal checkboxes
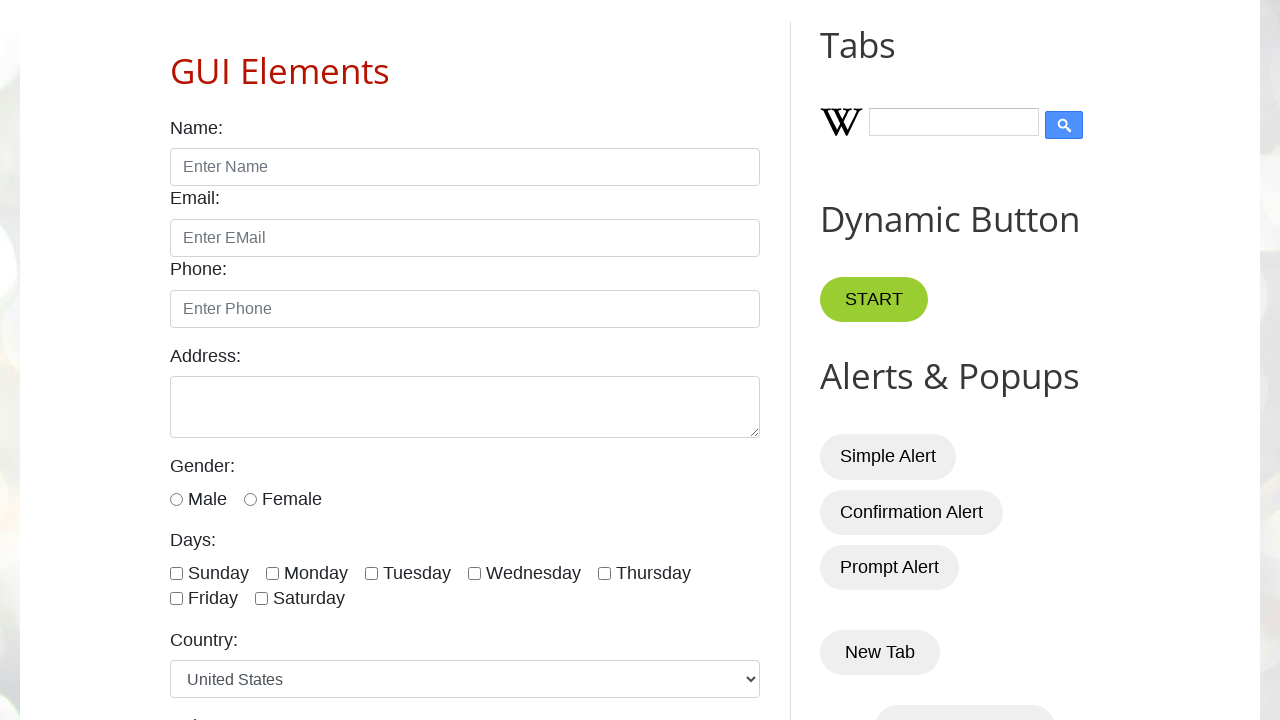

Located all day checkboxes
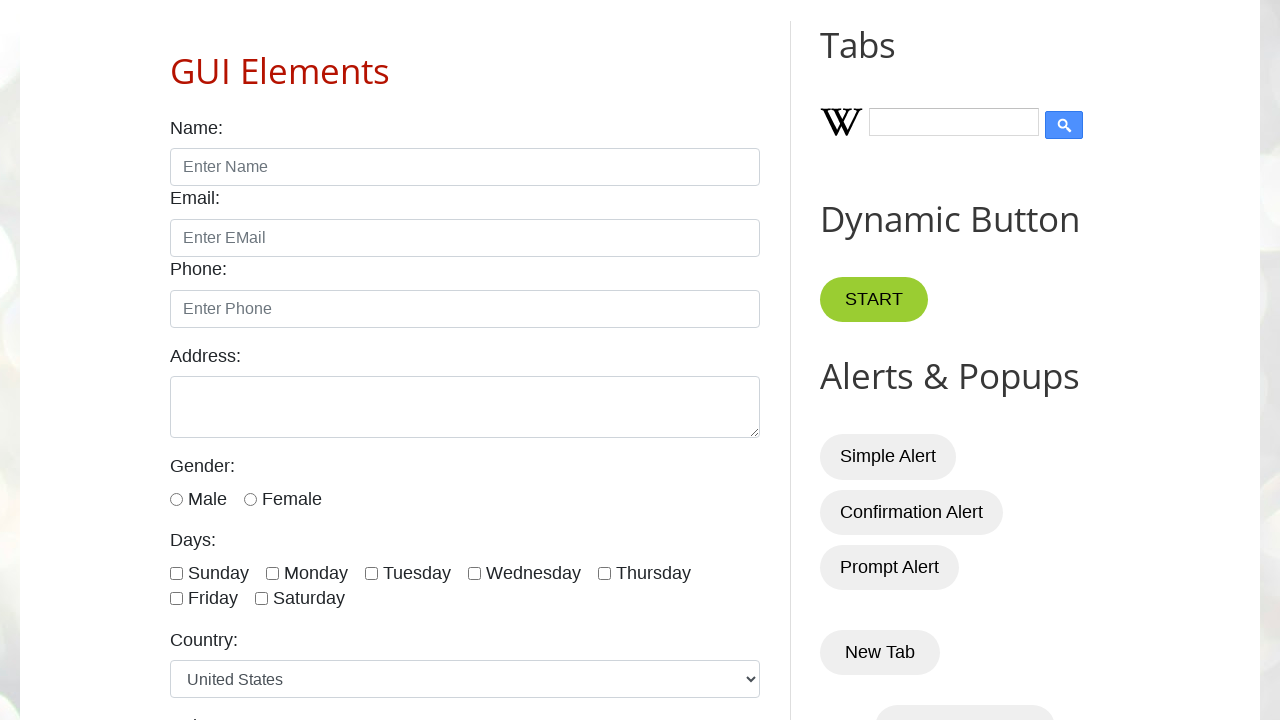

Found 7 day checkboxes total
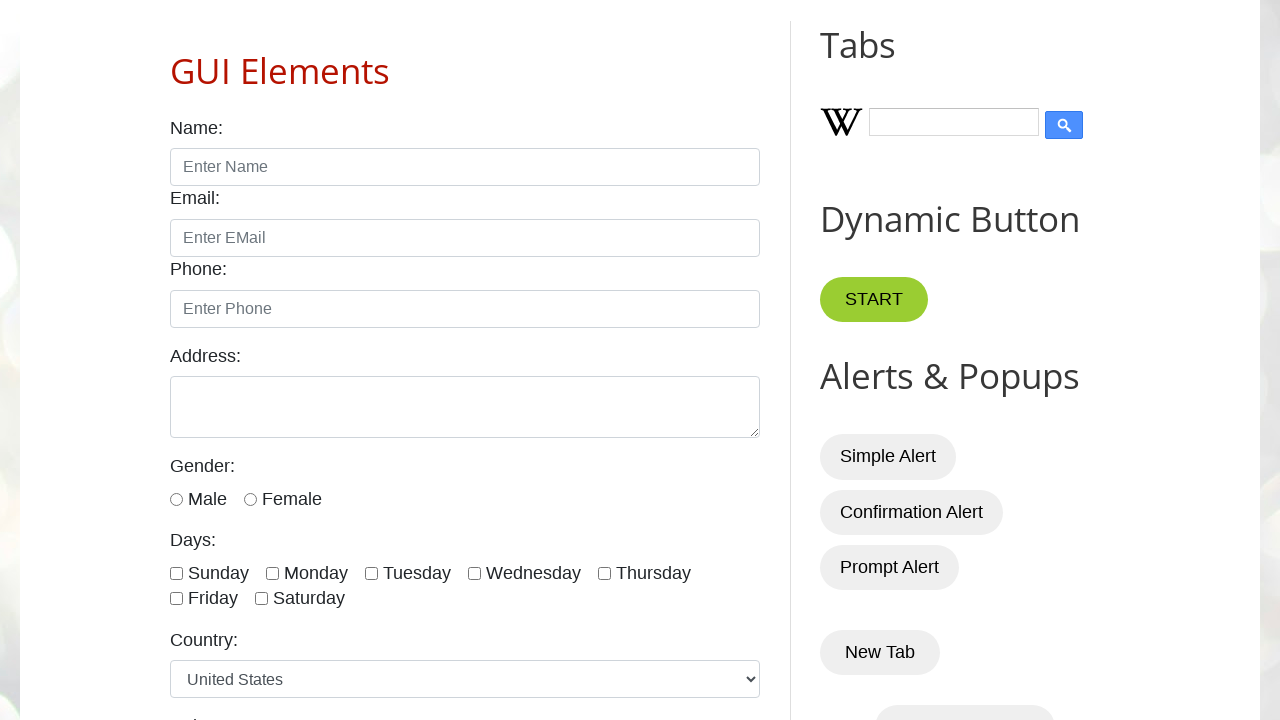

Selected the second to last checkbox at (176, 599) on input[type='checkbox'][id*='day'] >> nth=5
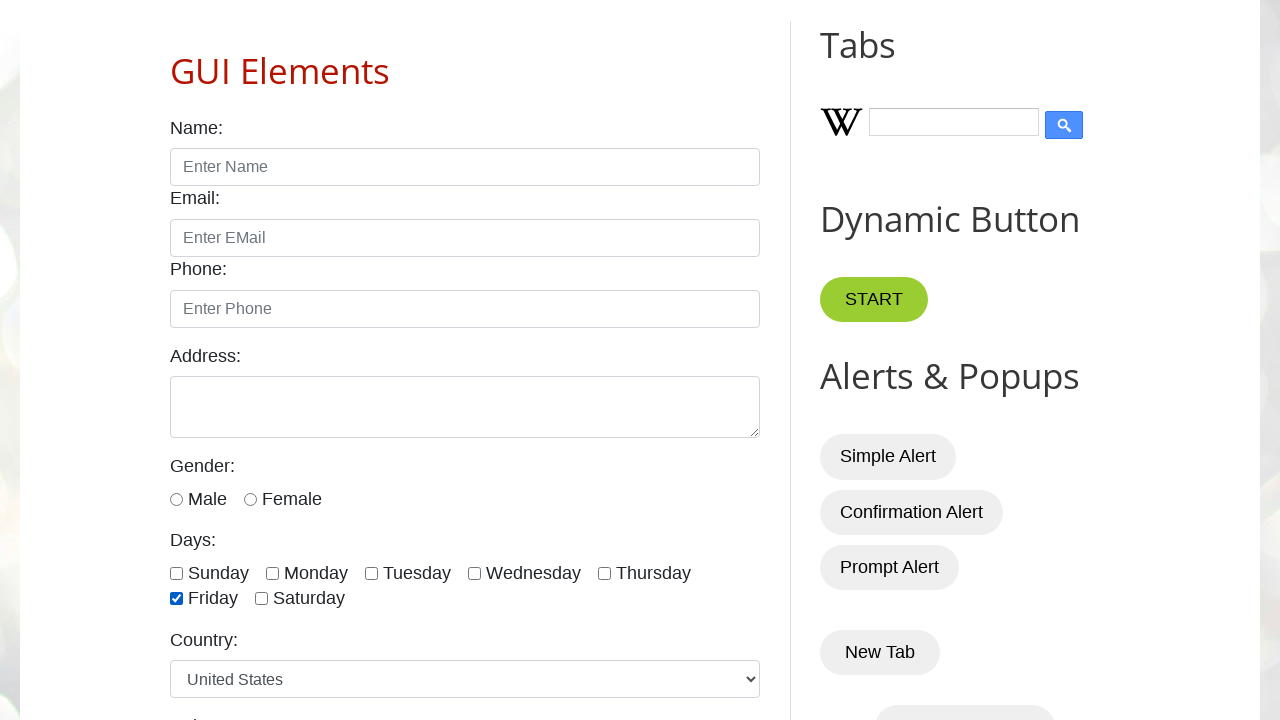

Selected the last checkbox at (262, 599) on input[type='checkbox'][id*='day'] >> nth=6
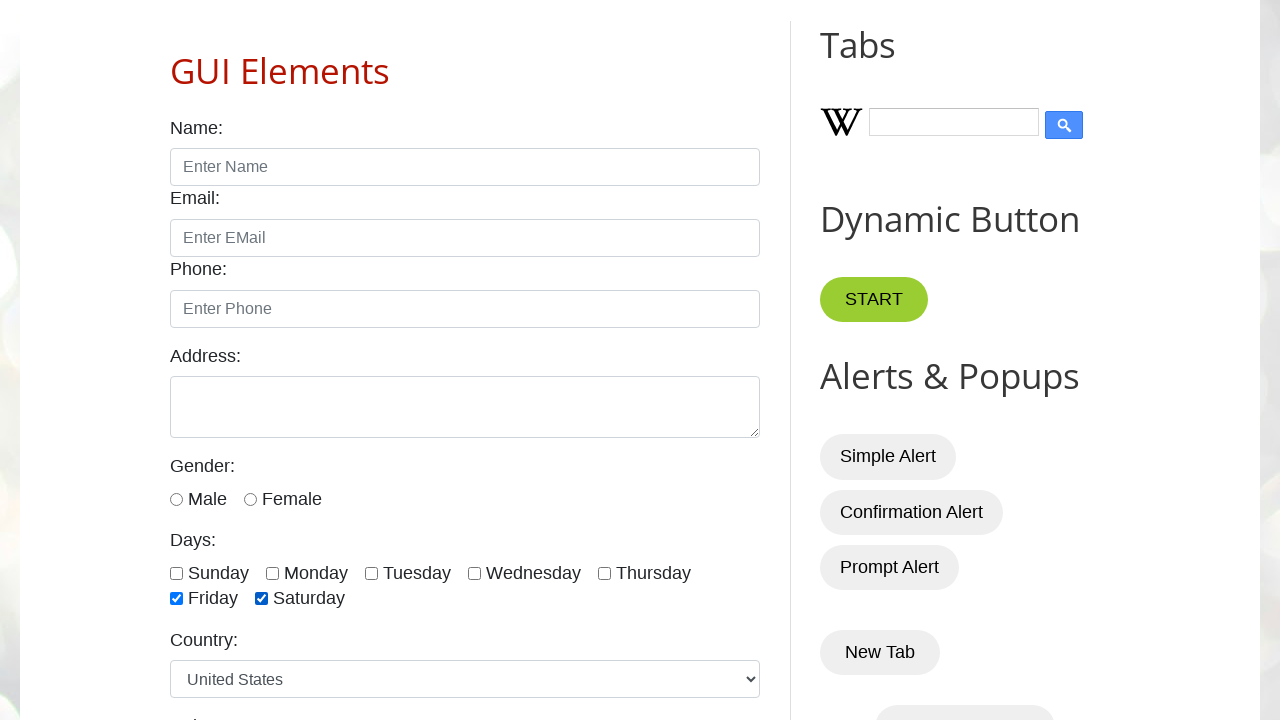

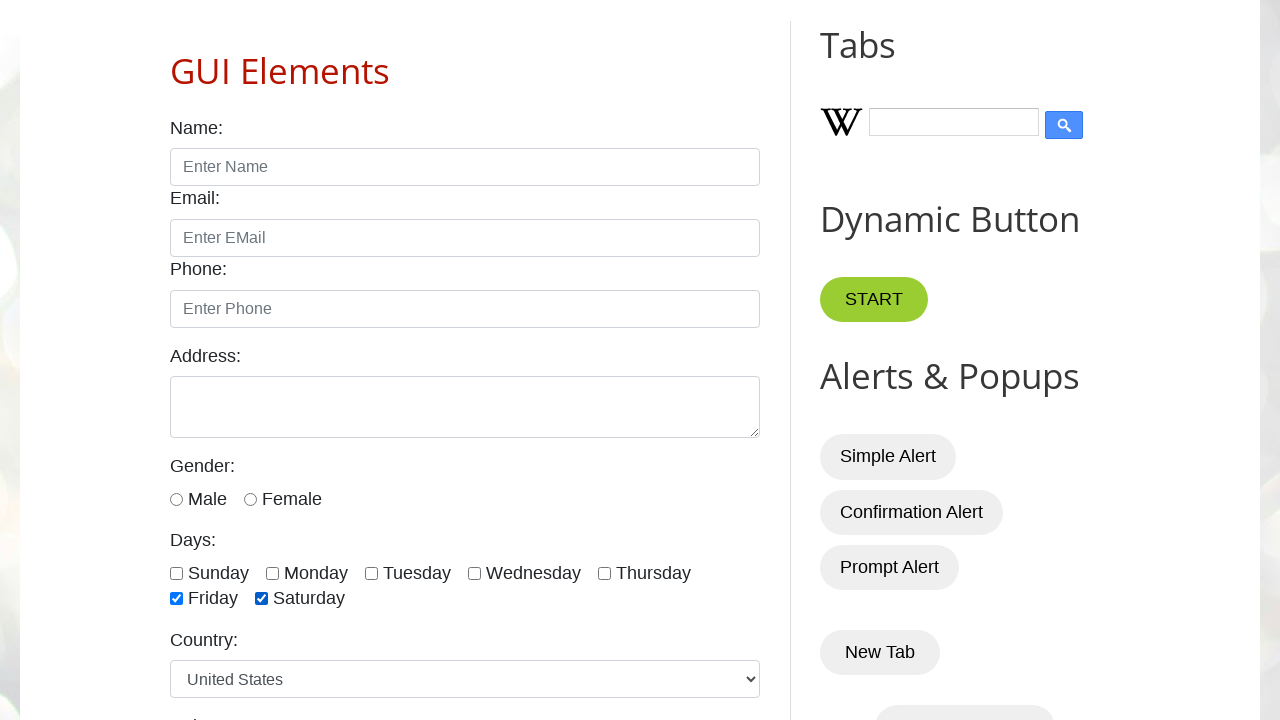